Tests navigation to a frames page and verifies content within an iframe by switching to the frame context and checking the page title.

Starting URL: https://bonigarcia.dev/selenium-webdriver-java/

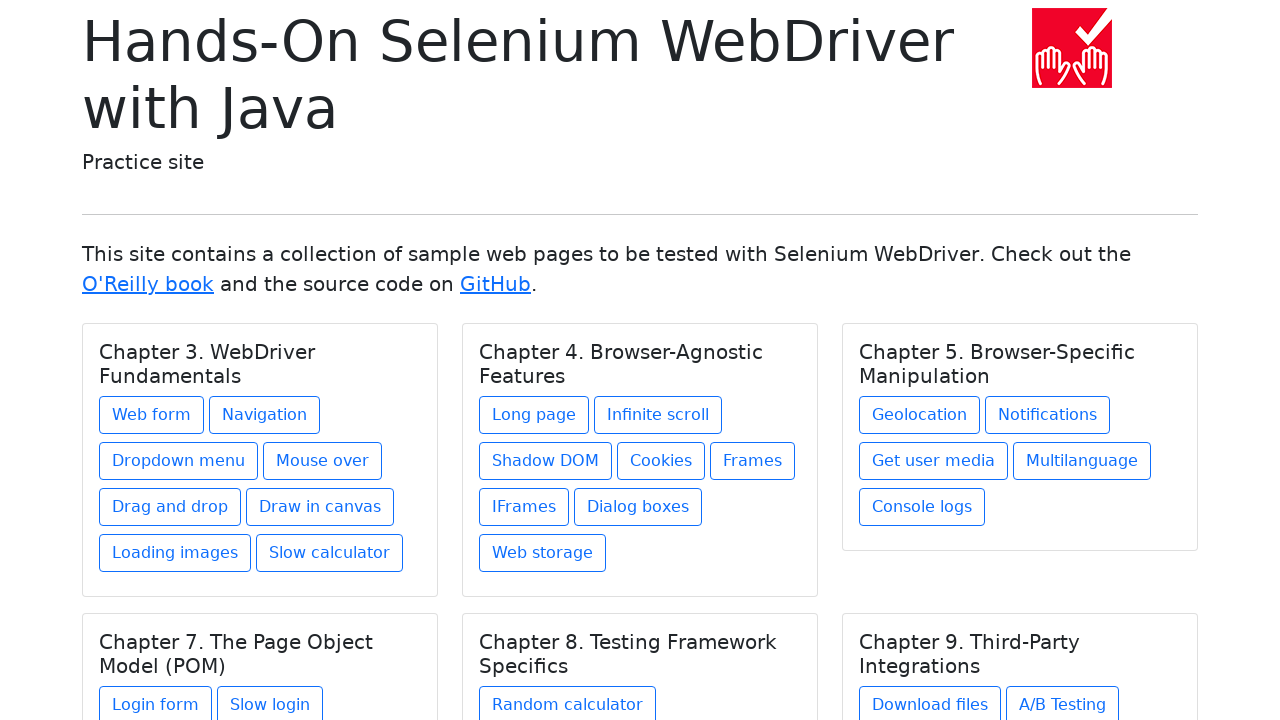

Clicked on frames link in Chapter 4 at (752, 461) on xpath=//h5[text() = 'Chapter 4. Browser-Agnostic Features']/../a[@href = 'frames
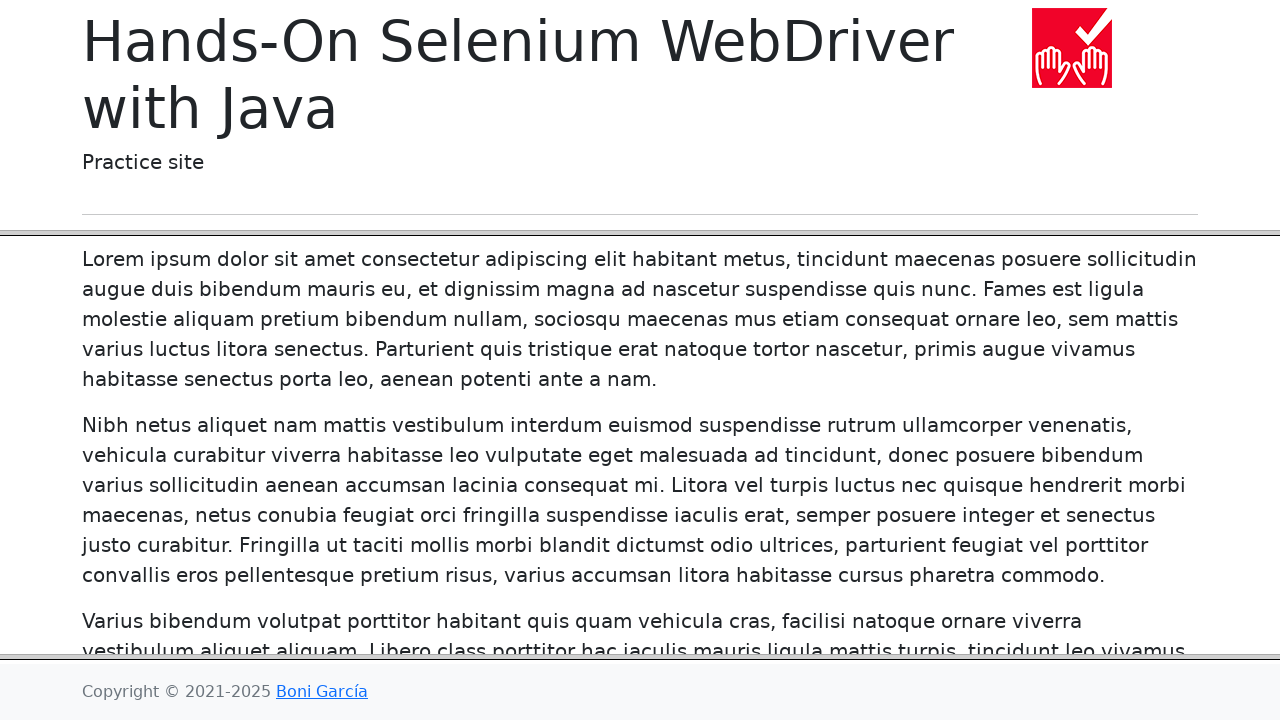

Frames page loaded with frame-header element present
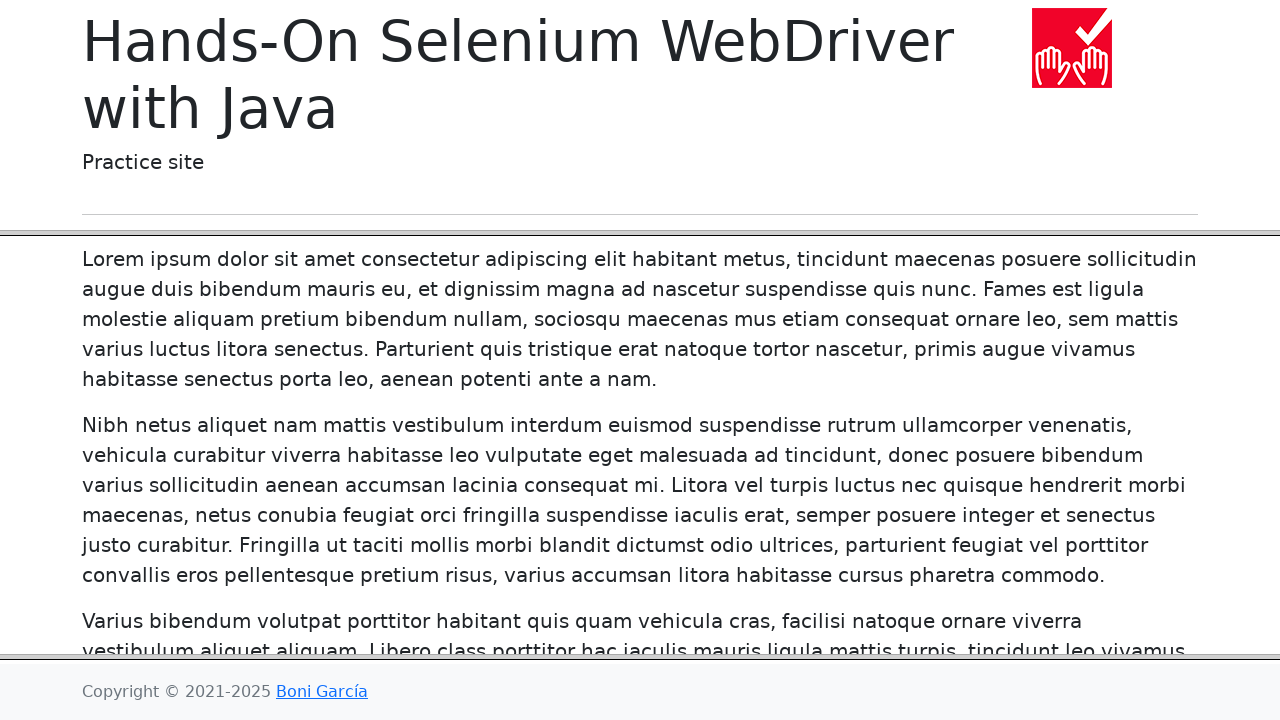

Located frame-header iframe
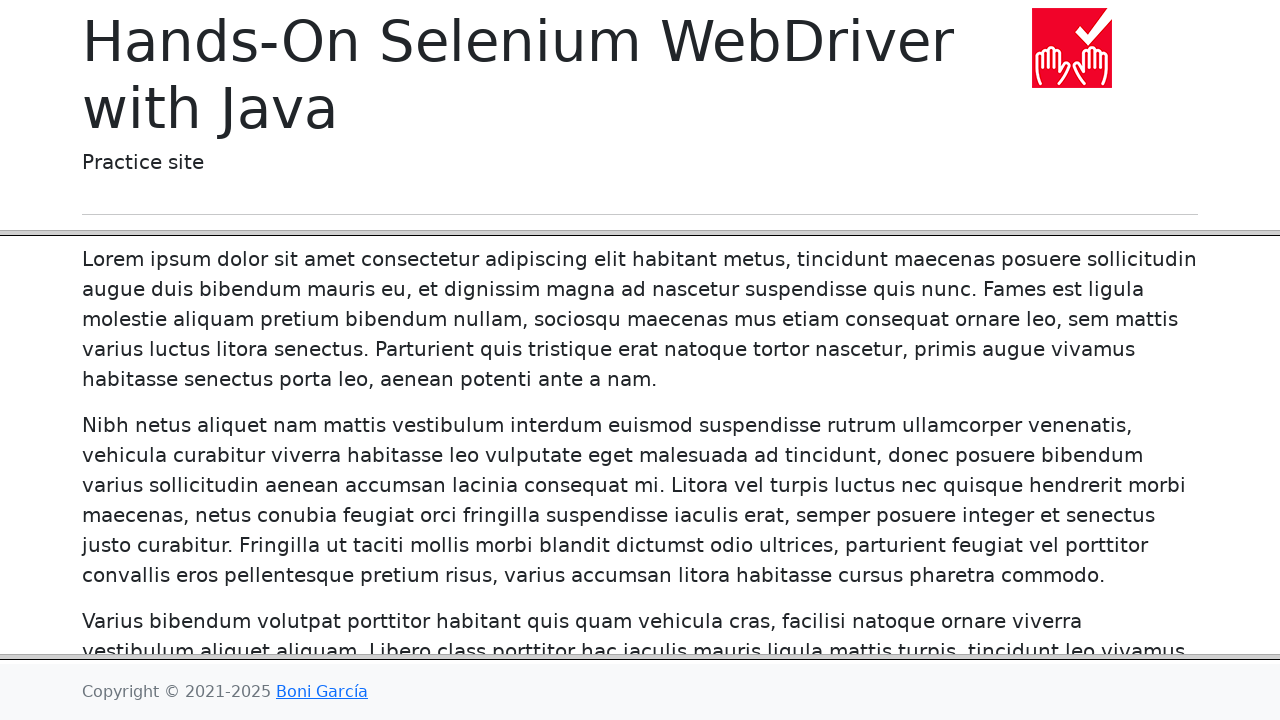

Page title element (.display-6) loaded within iframe
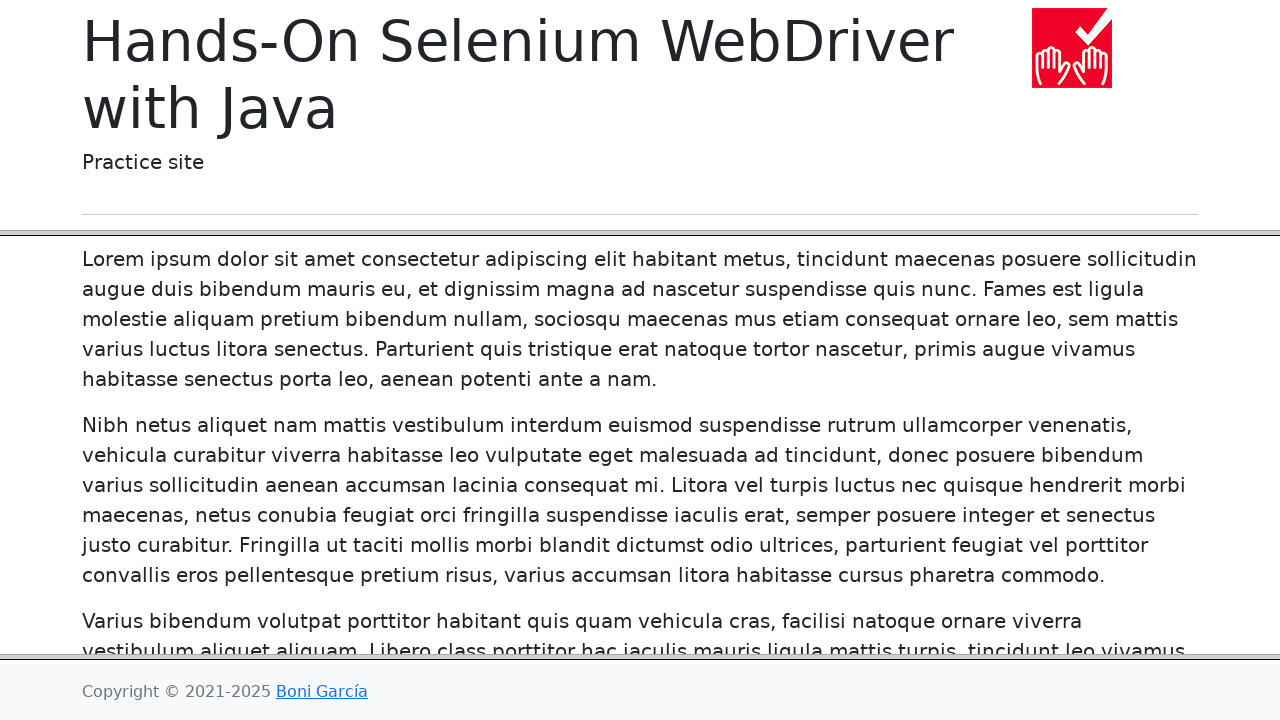

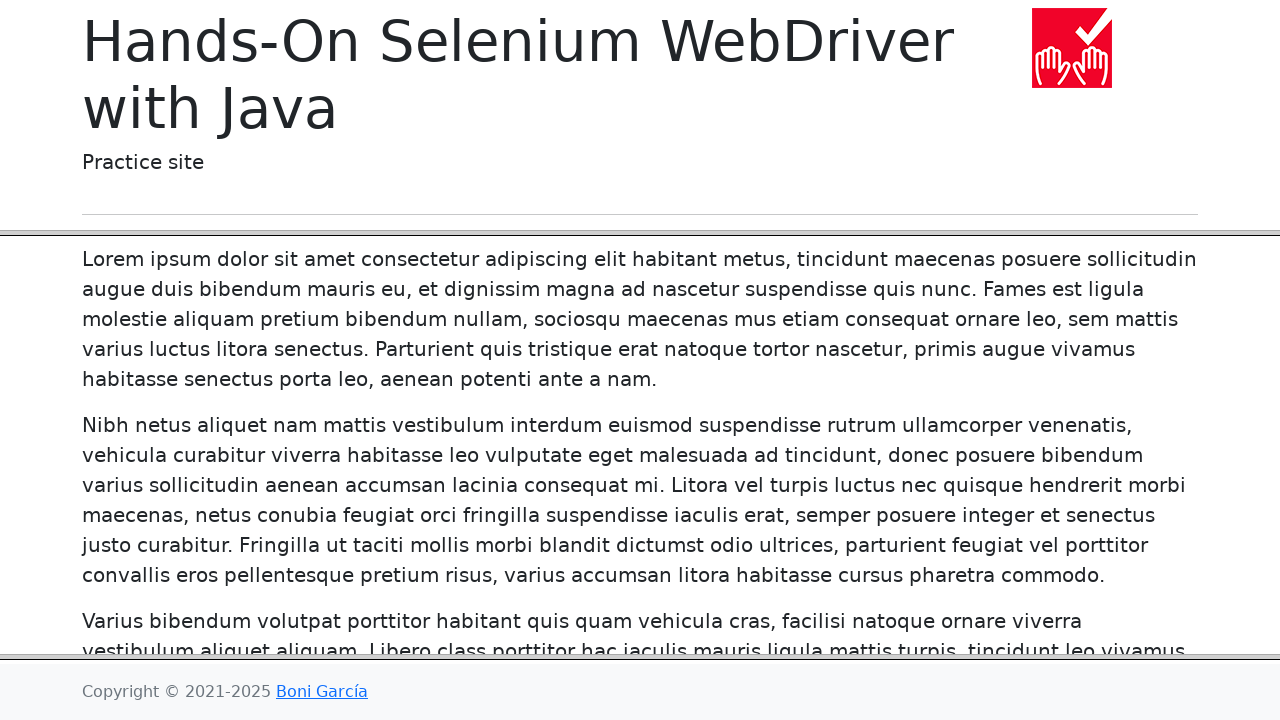